Tests explicit wait functionality by clicking a button that triggers loading of both green and blue elements and waiting for them to become visible

Starting URL: https://kristinek.github.io/site/examples/loading_color

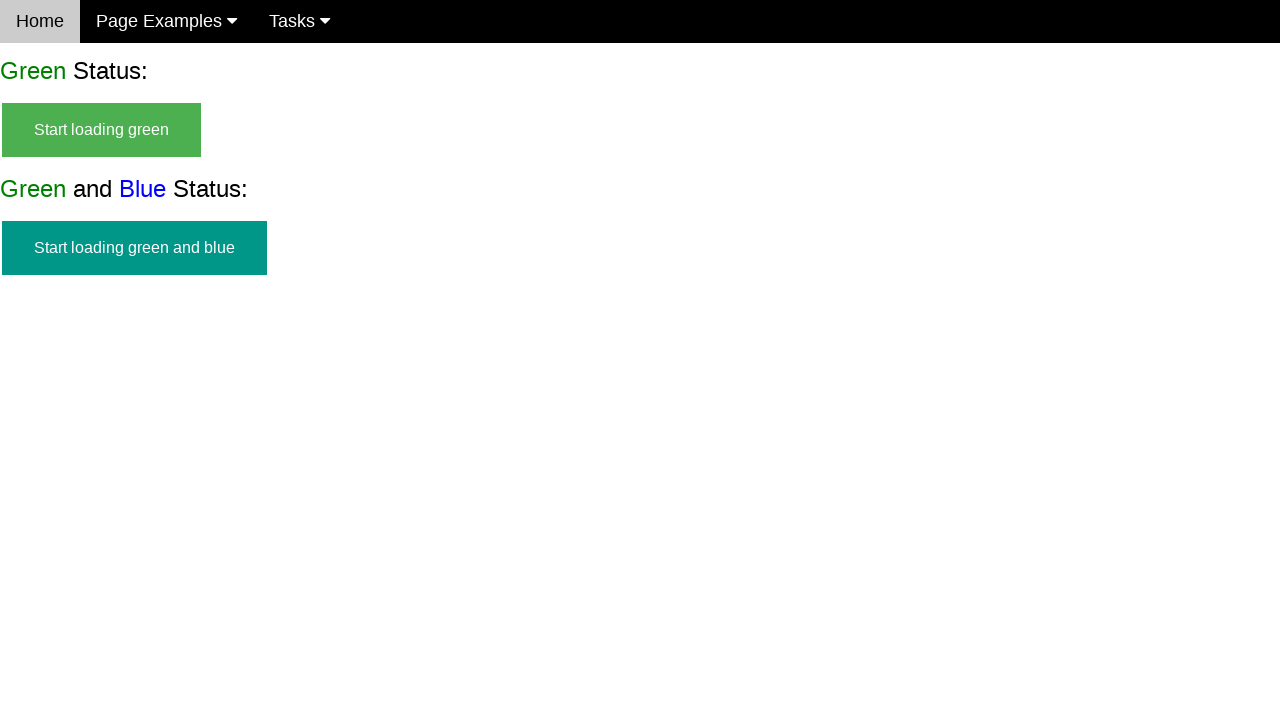

Start button for green and blue loading became visible
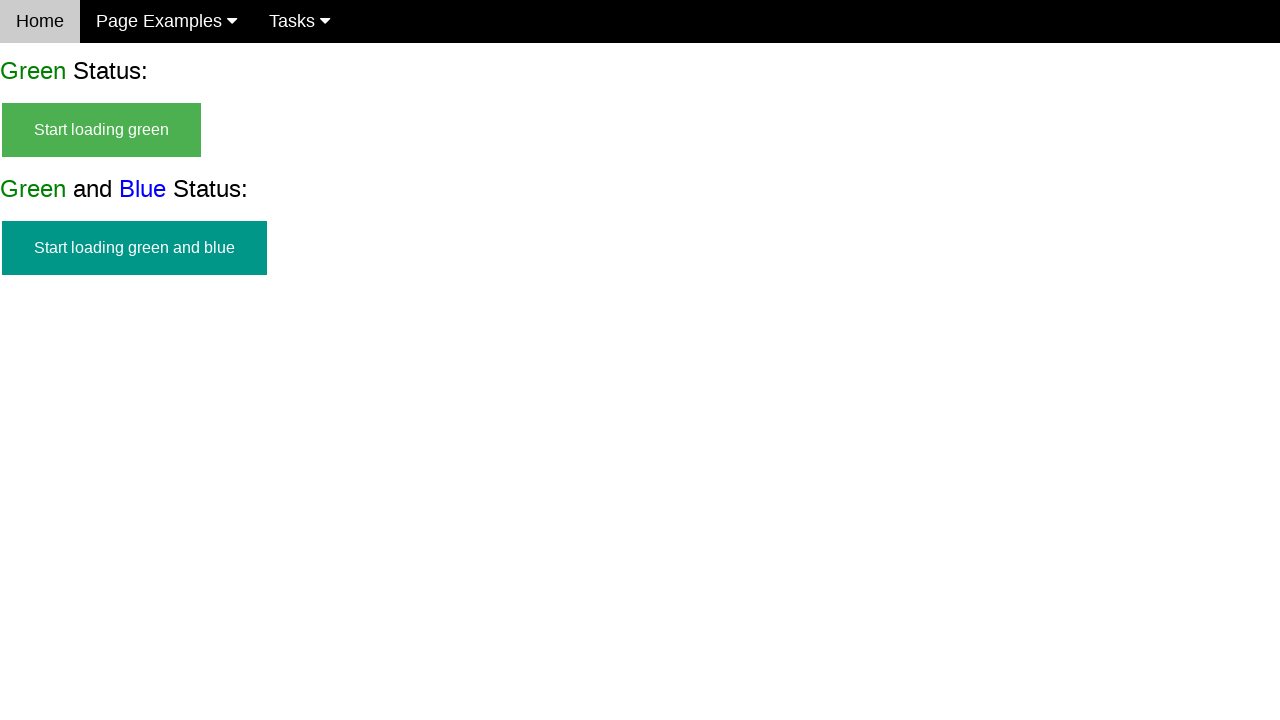

Clicked button to trigger loading of green and blue elements at (134, 248) on #start_green_and_blue
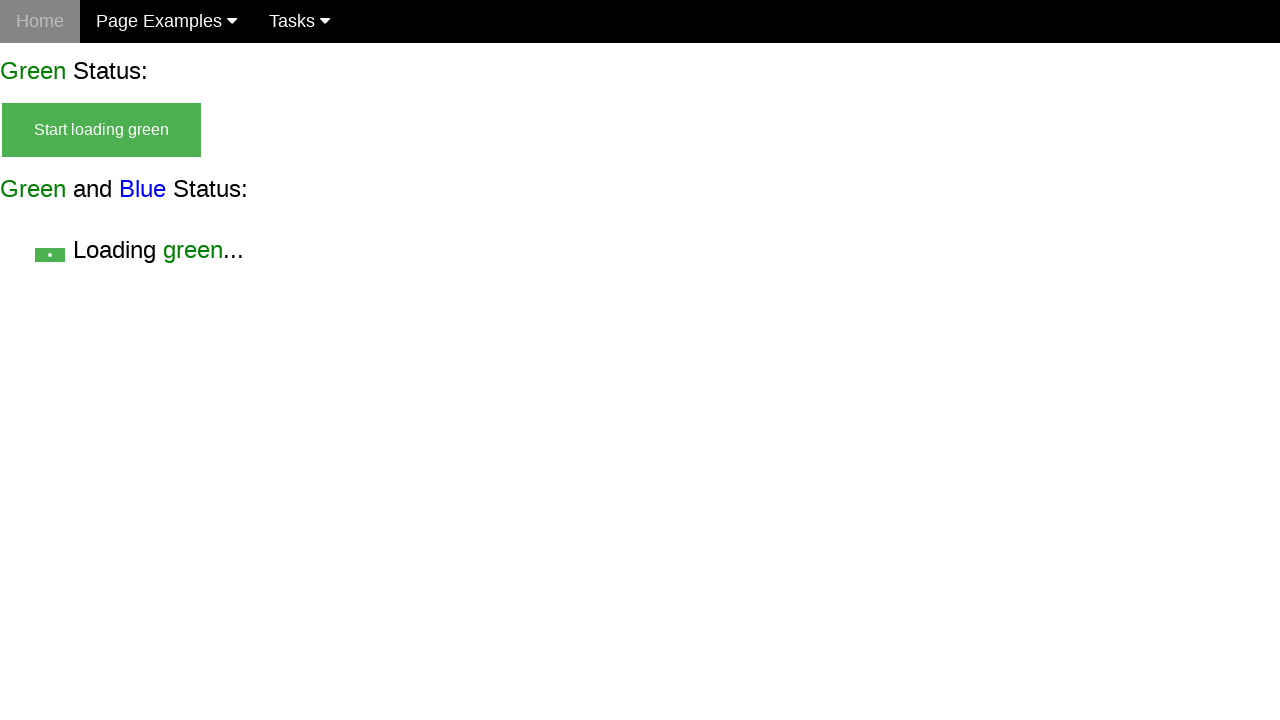

Green and blue elements finished loading and became visible
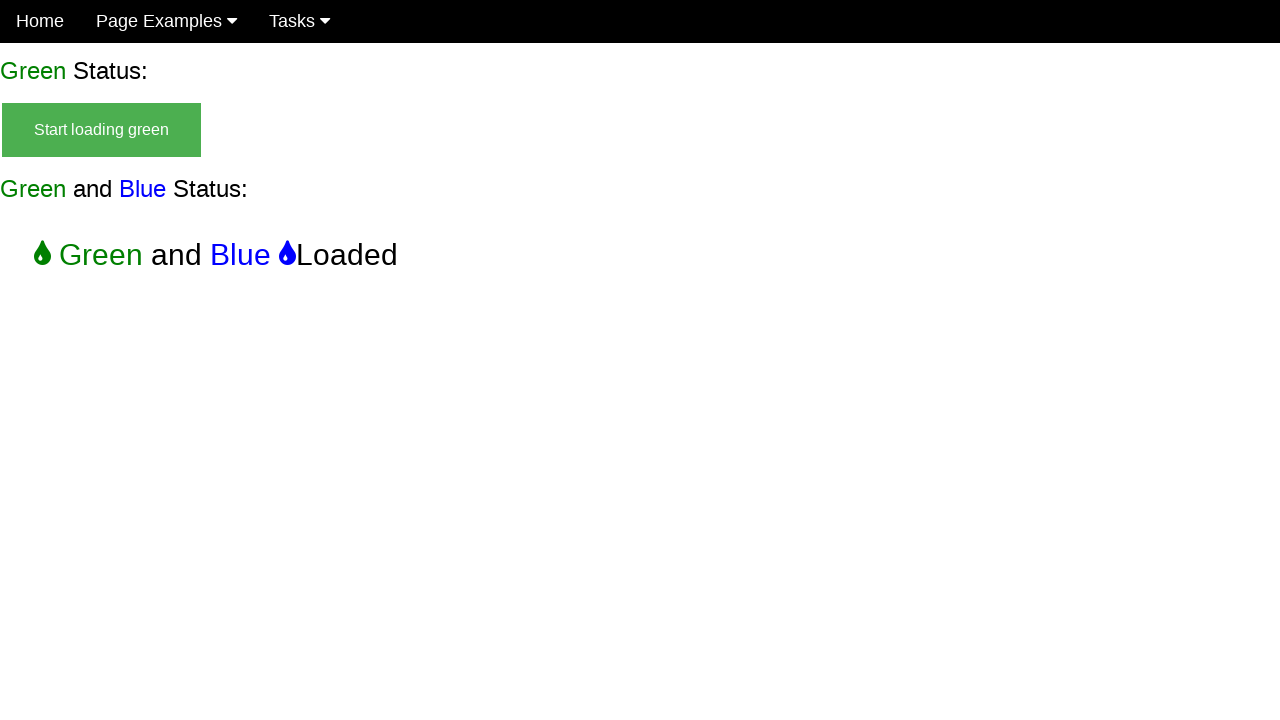

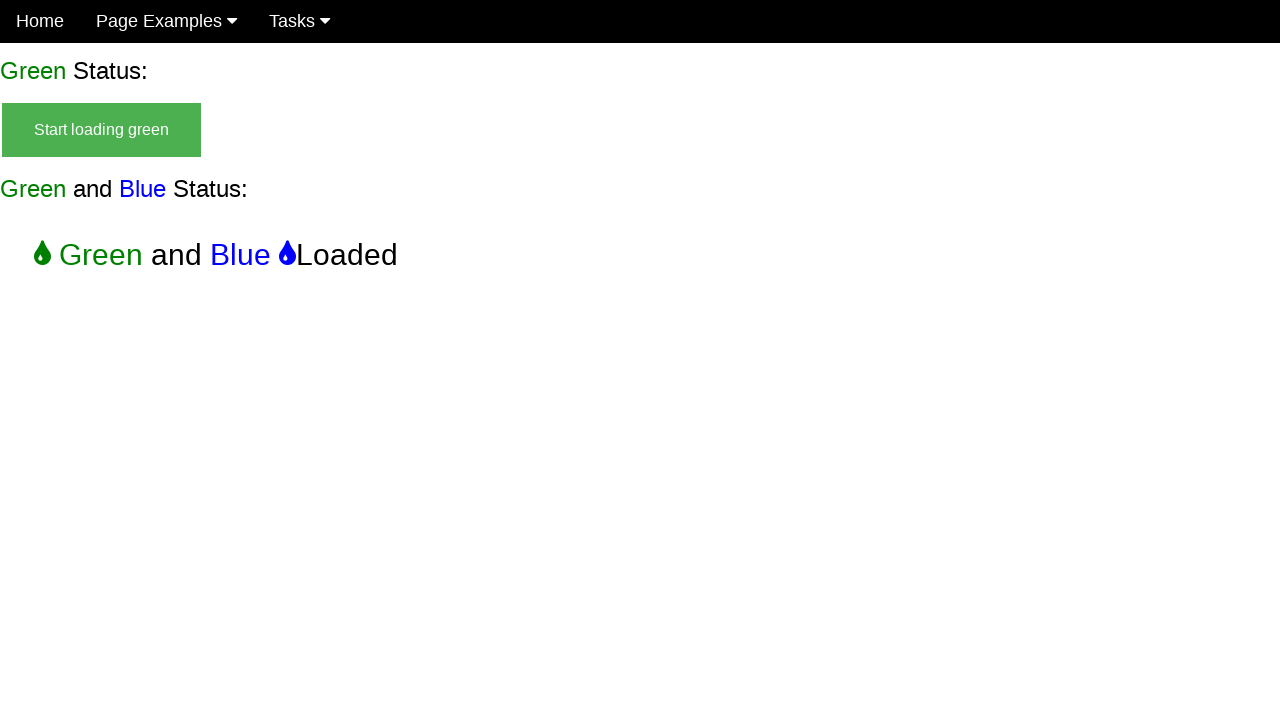